Tests iframe navigation and interaction by switching between multiple nested frames, entering text in an input field, and navigating to another page

Starting URL: http://demo.automationtesting.in/Frames.html

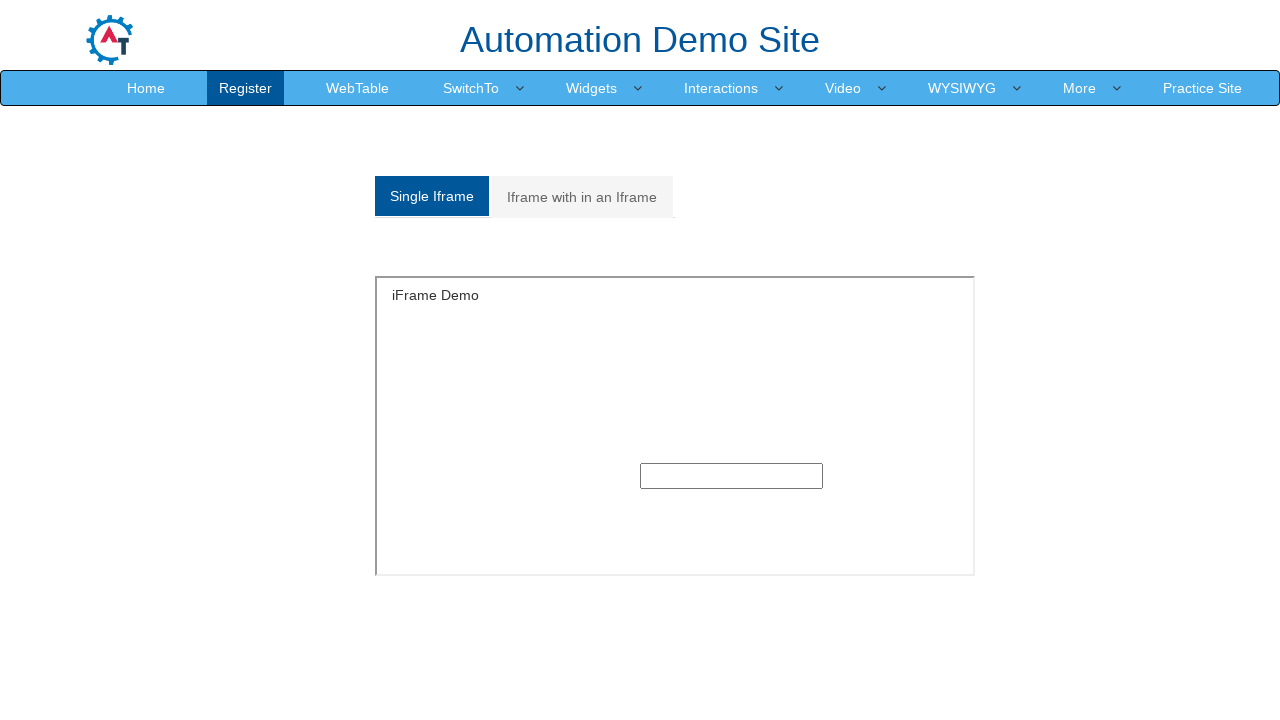

Clicked on Multiple frames tab at (582, 197) on xpath=//a[@href='#Multiple']
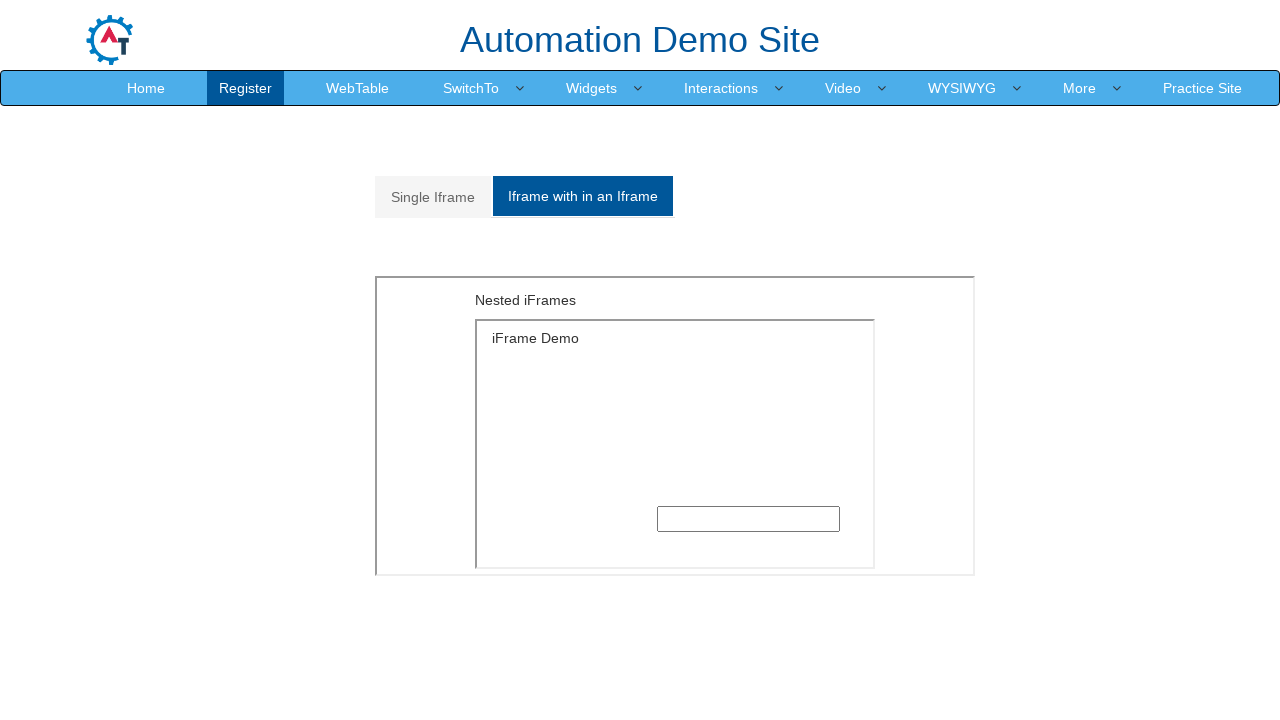

Located outer iframe with src='MultipleFrames.html'
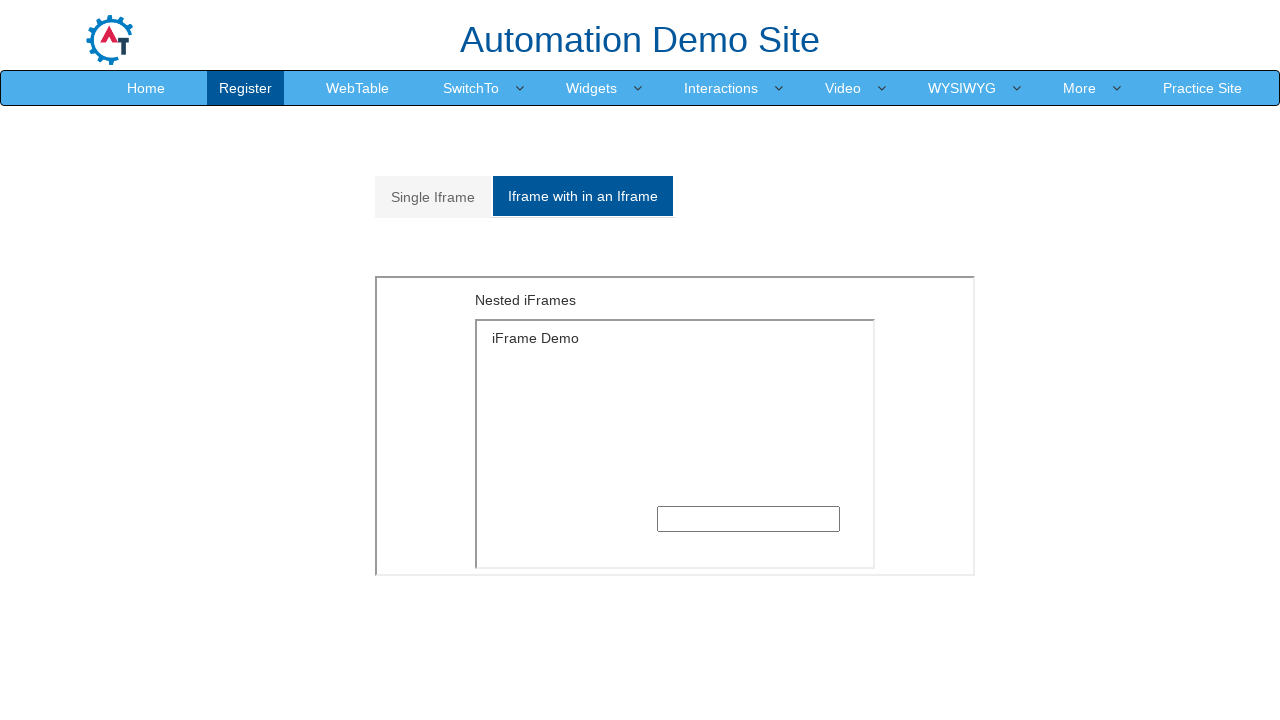

Located inner iframe with src='SingleFrame.html' within outer frame
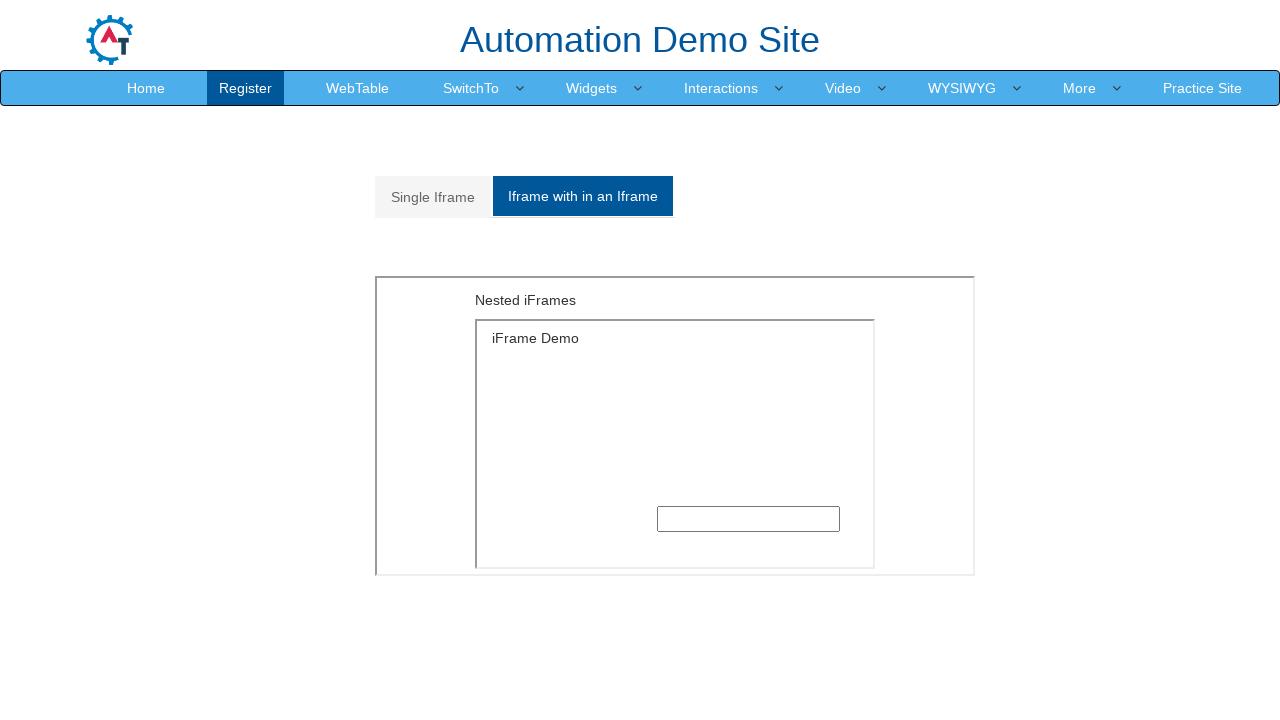

Entered 'naveen' in text input field within nested iframe on xpath=//iframe[@src='MultipleFrames.html'] >> internal:control=enter-frame >> xp
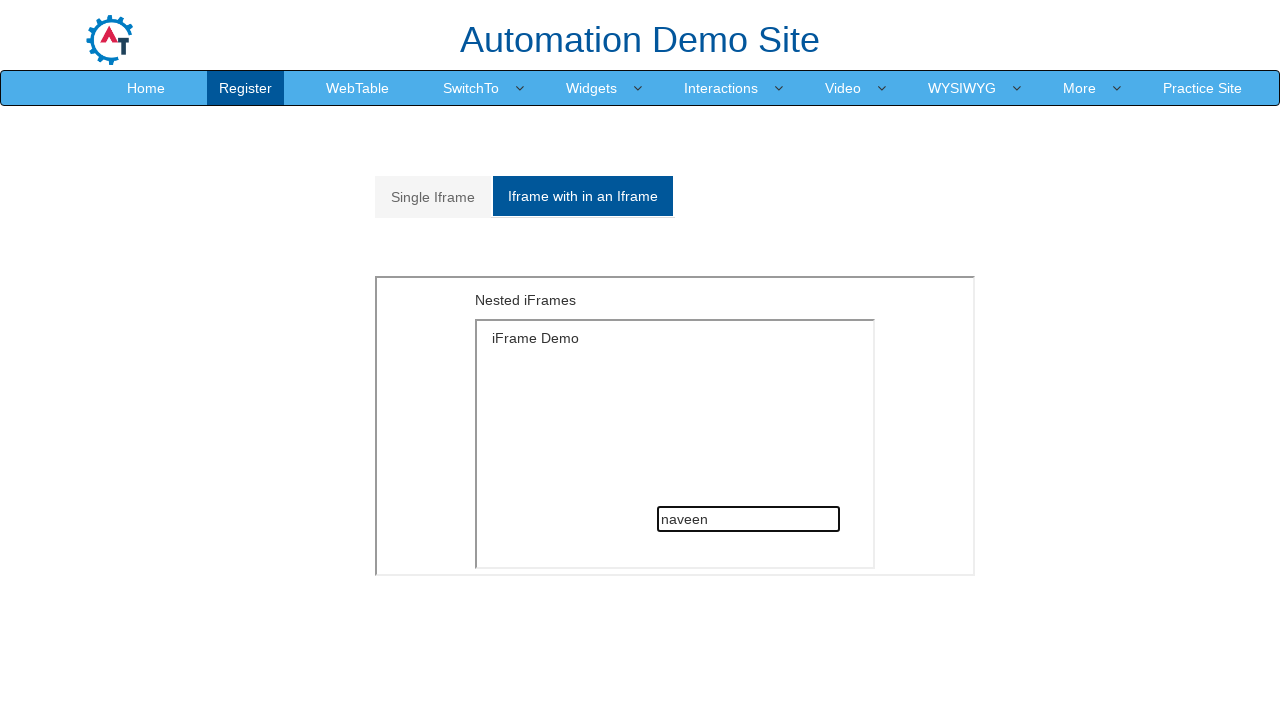

Clicked on WebTable link to navigate to WebTable page at (358, 88) on xpath=//a[@href='WebTable.html']
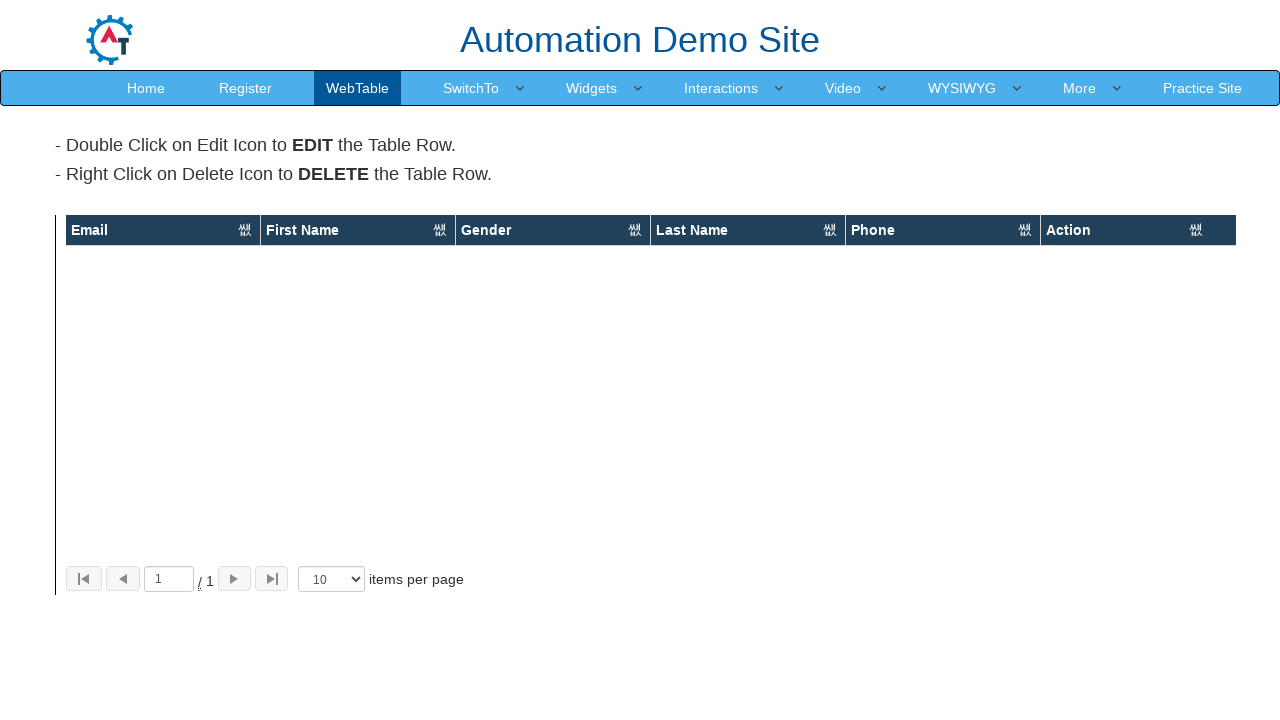

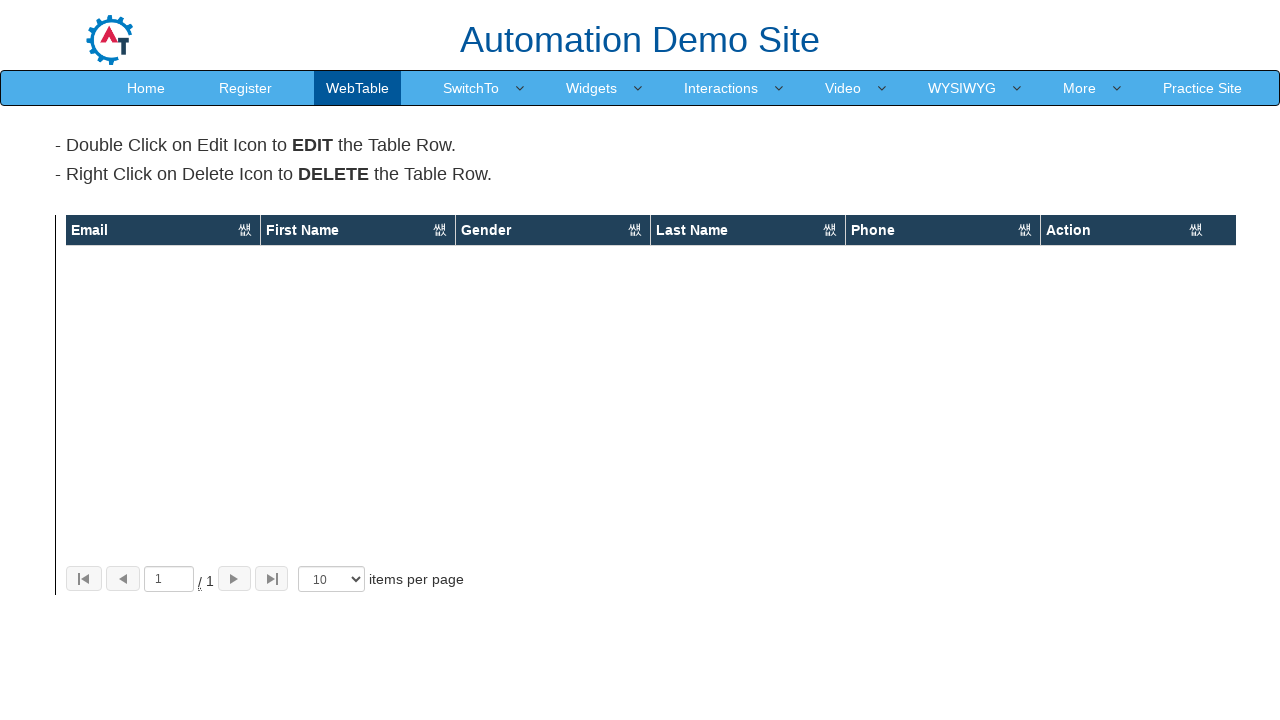